Tests that the toggle all checkbox state updates correctly when individual items are completed or cleared

Starting URL: https://demo.playwright.dev/todomvc

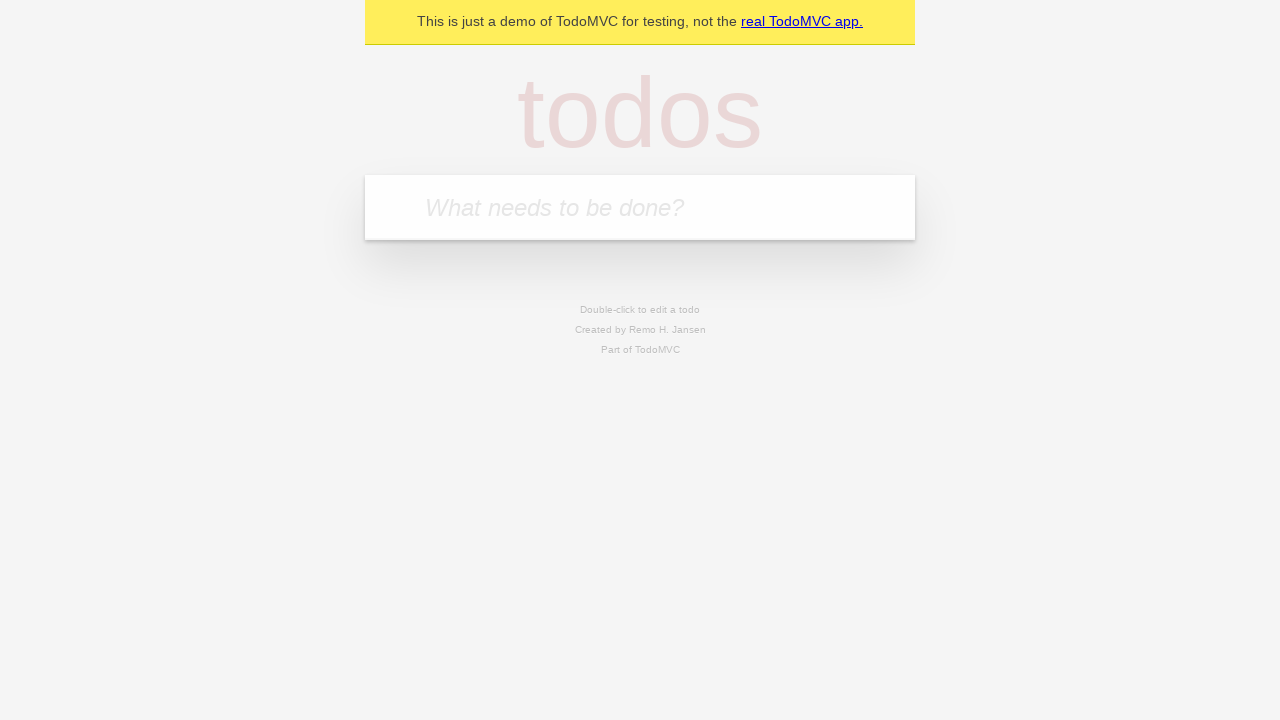

Filled todo input with 'buy some cheese' on internal:attr=[placeholder="What needs to be done?"i]
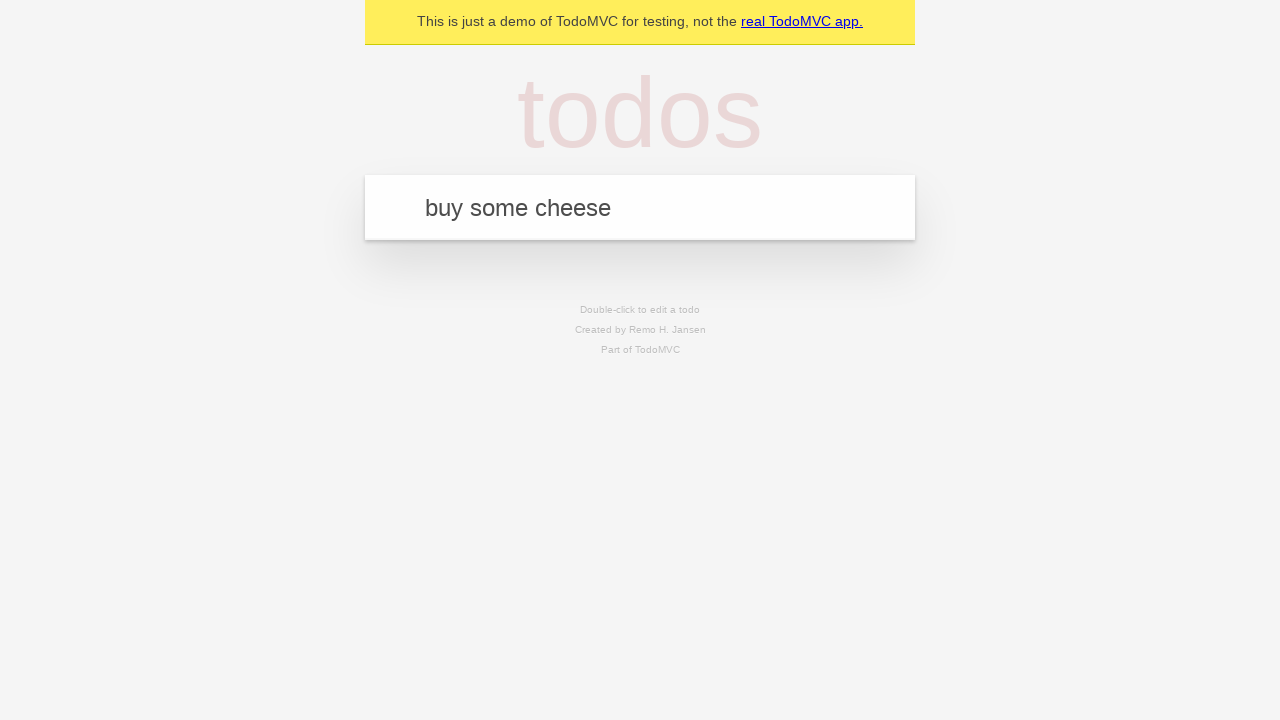

Pressed Enter to add first todo on internal:attr=[placeholder="What needs to be done?"i]
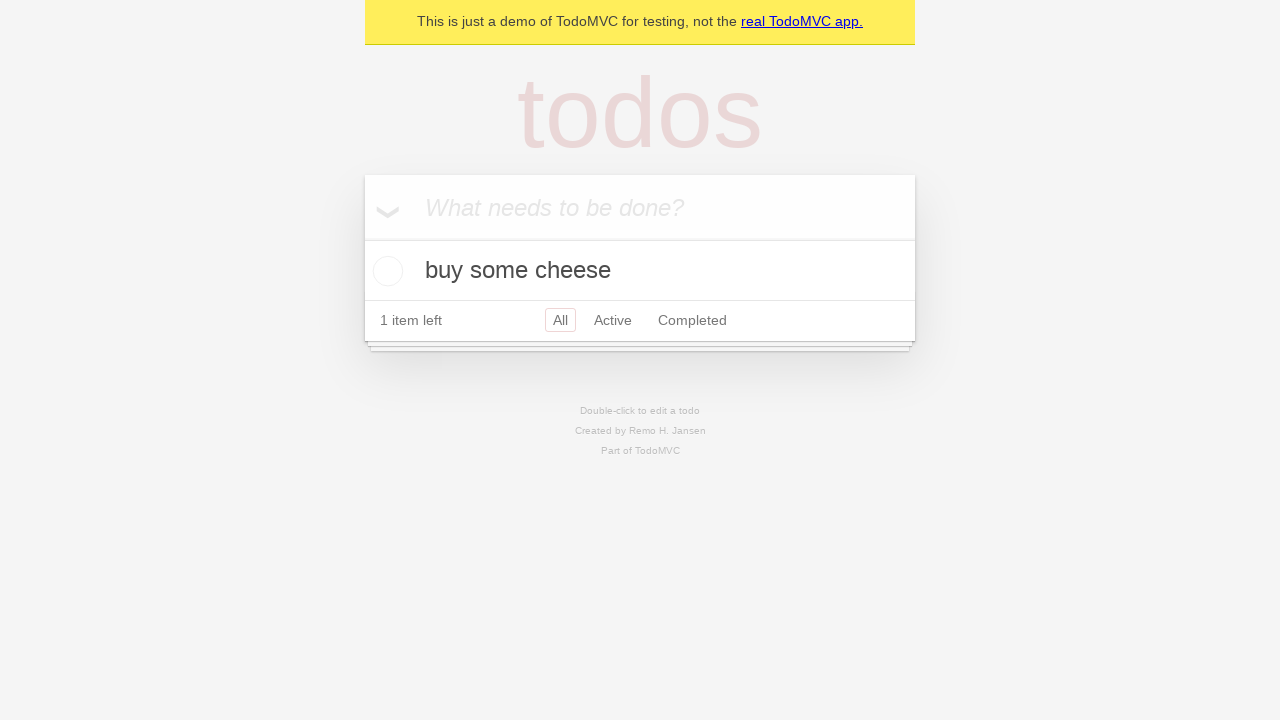

Filled todo input with 'feed the cat' on internal:attr=[placeholder="What needs to be done?"i]
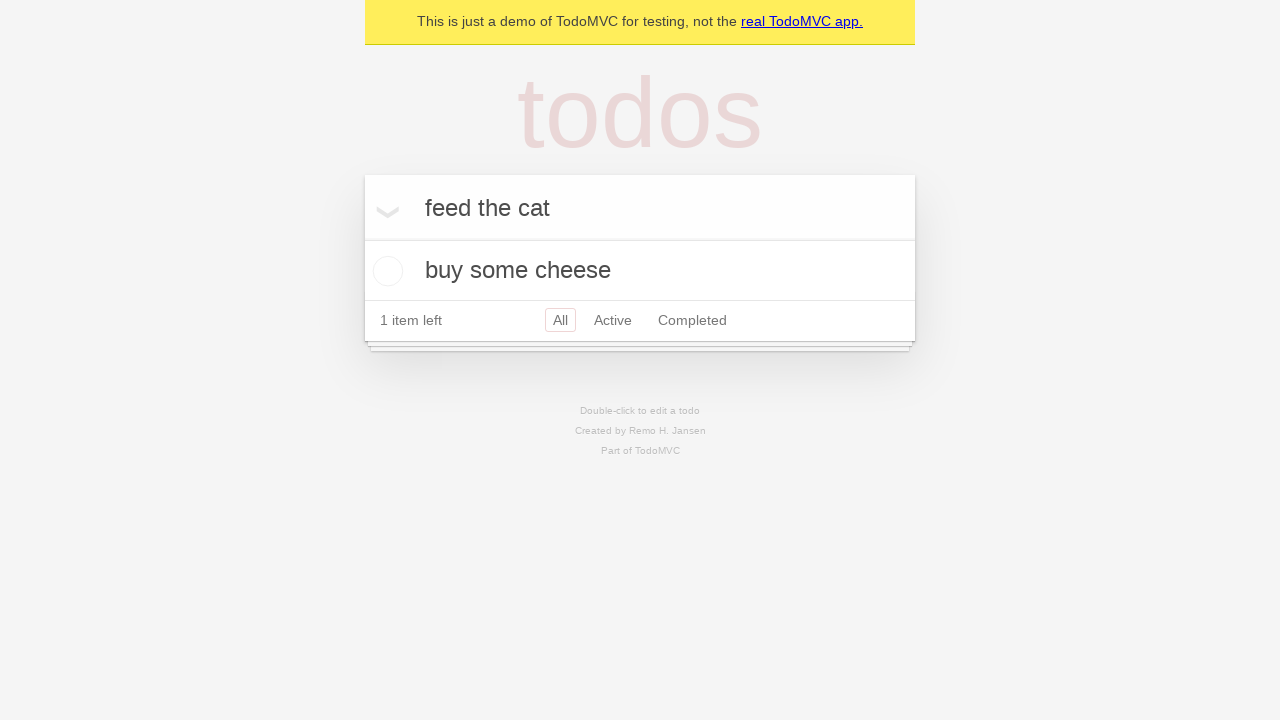

Pressed Enter to add second todo on internal:attr=[placeholder="What needs to be done?"i]
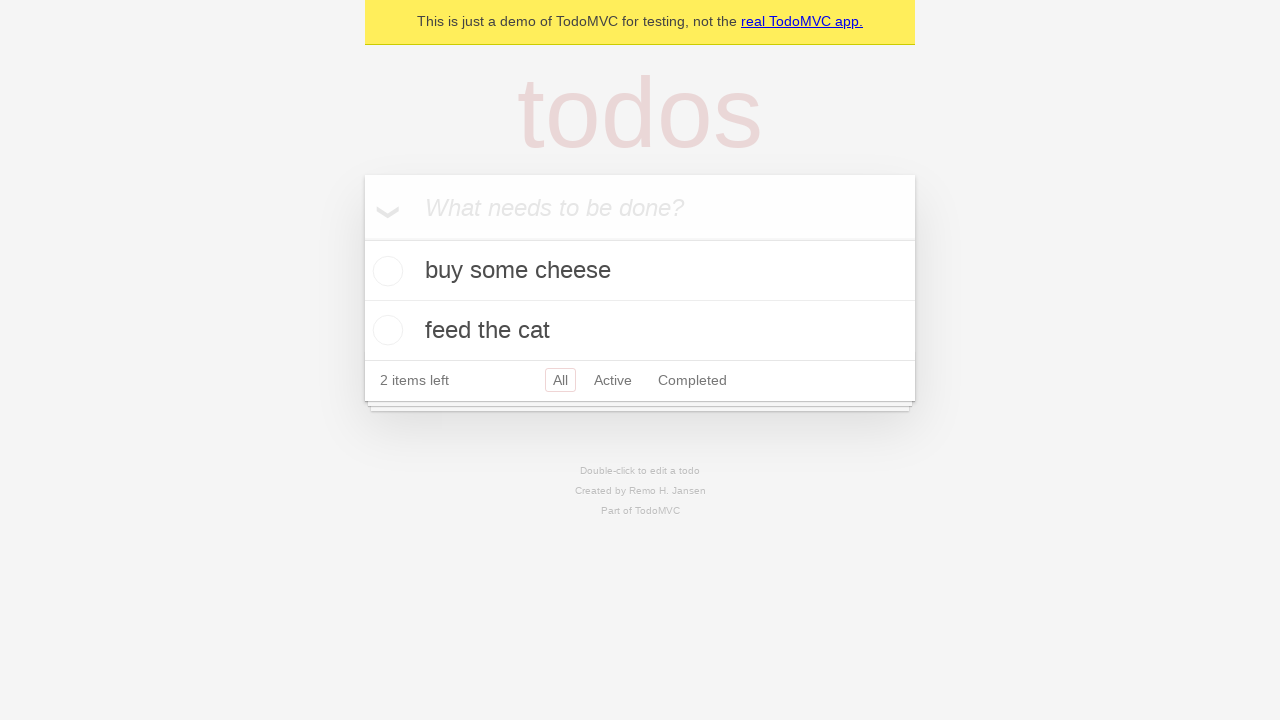

Filled todo input with 'book a doctors appointment' on internal:attr=[placeholder="What needs to be done?"i]
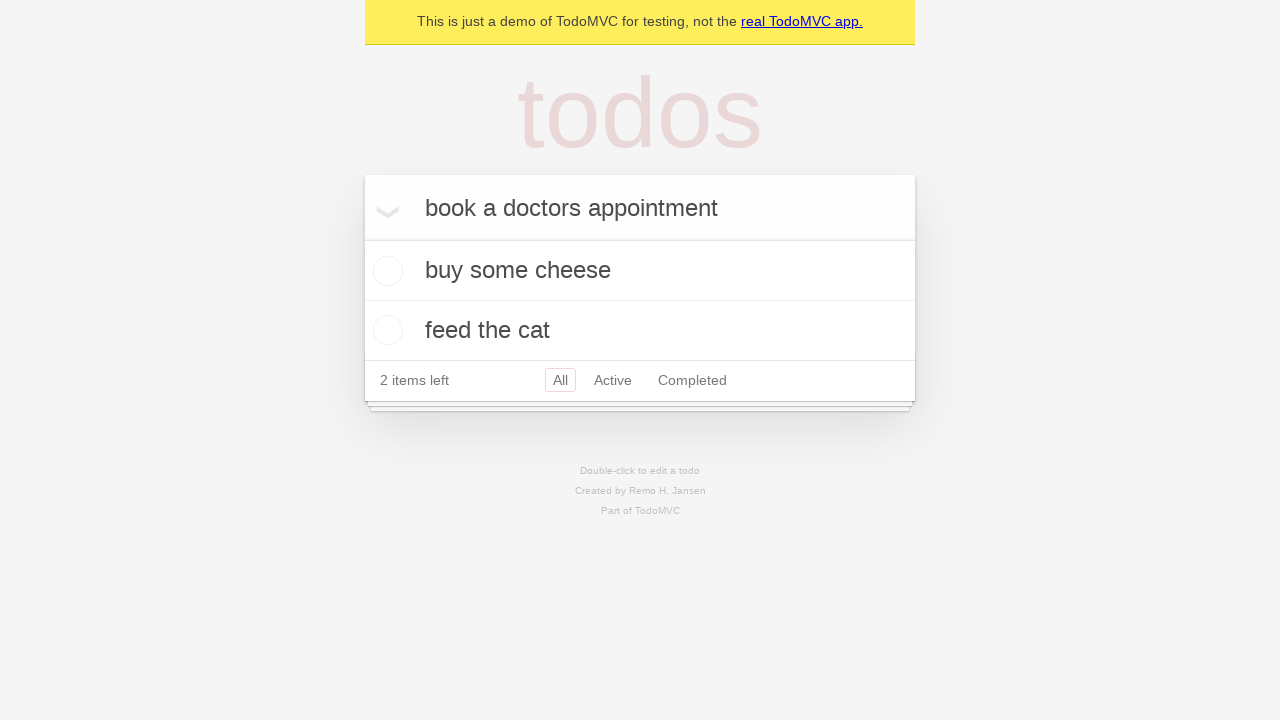

Pressed Enter to add third todo on internal:attr=[placeholder="What needs to be done?"i]
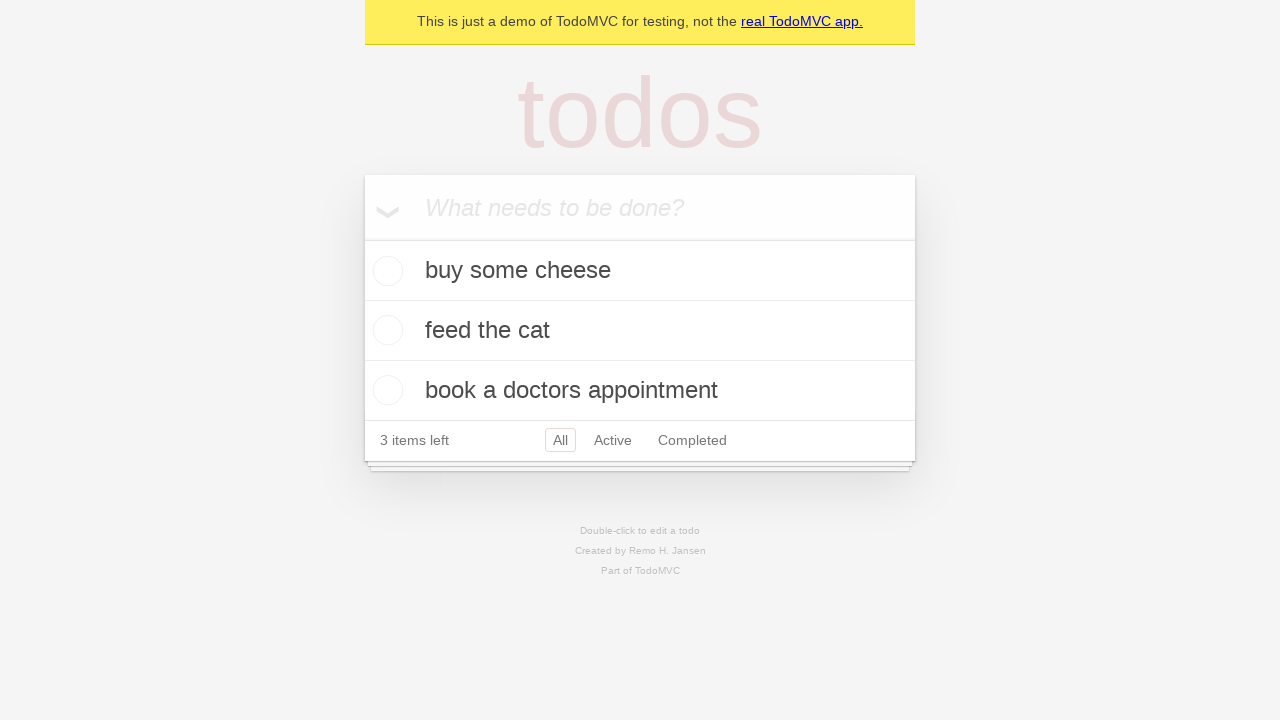

Checked 'Mark all as complete' checkbox to complete all todos at (362, 238) on internal:label="Mark all as complete"i
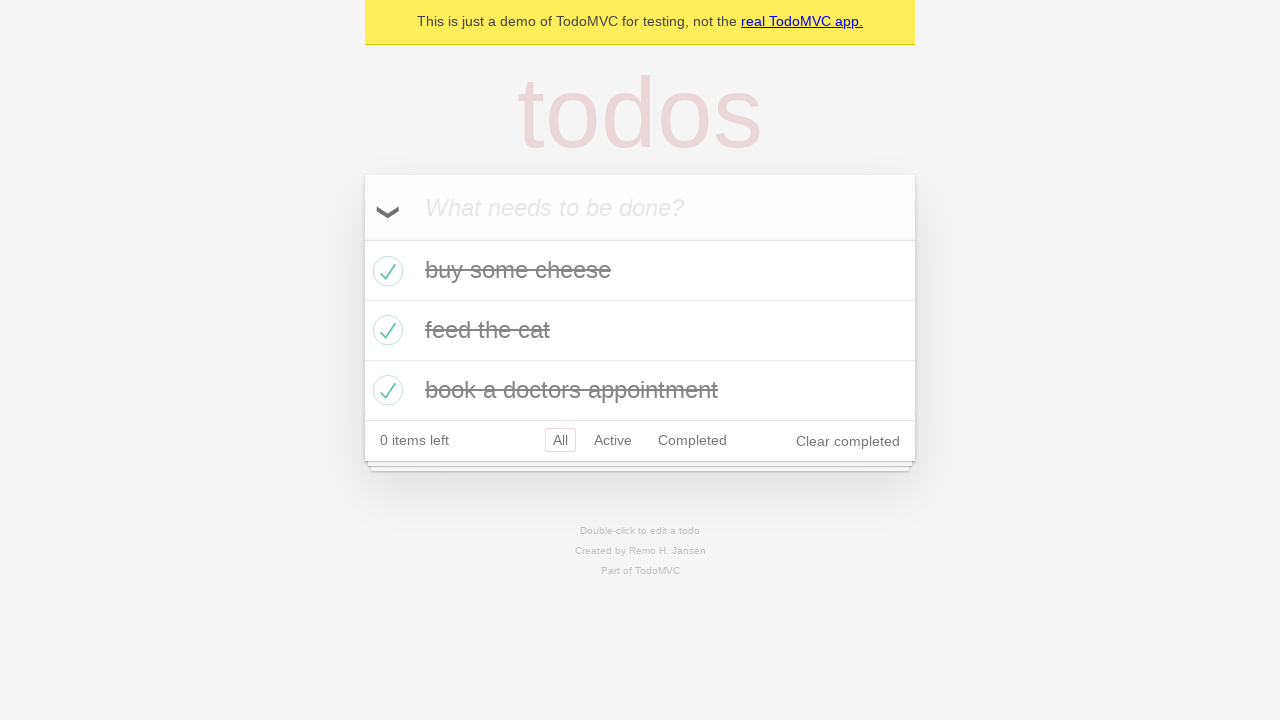

Unchecked the first todo item checkbox at (385, 271) on internal:testid=[data-testid="todo-item"s] >> nth=0 >> internal:role=checkbox
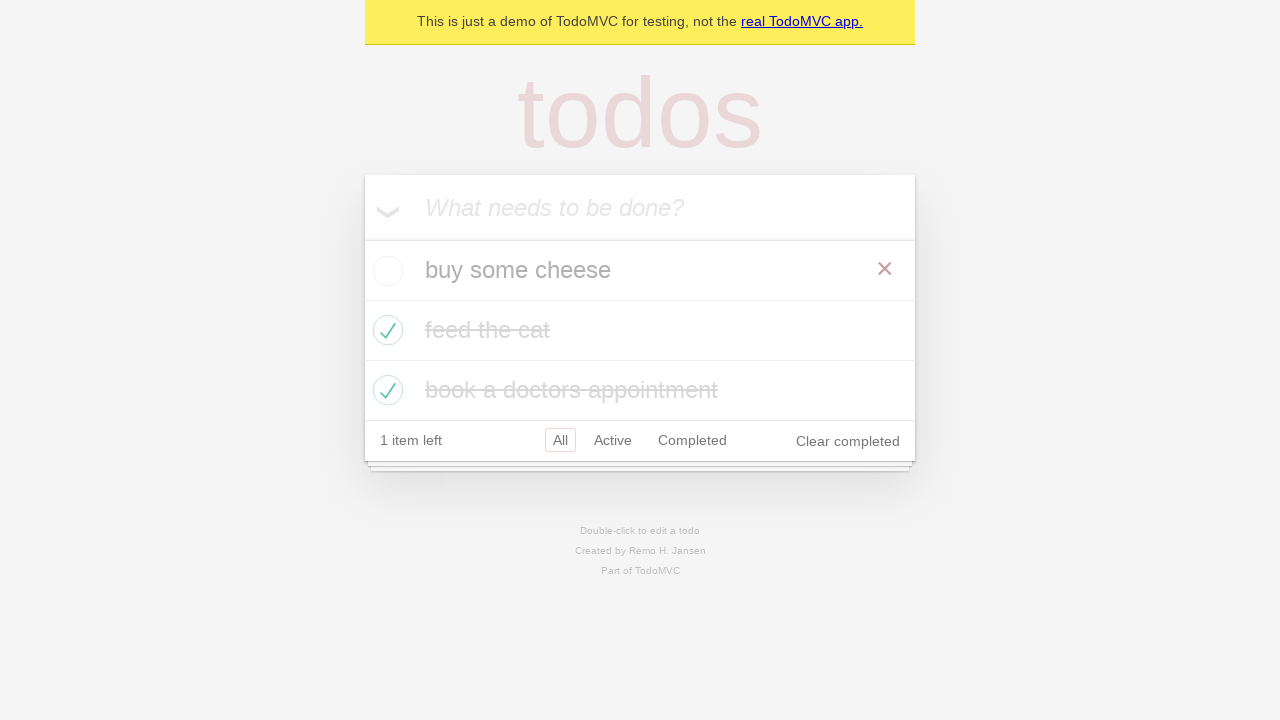

Checked the first todo item checkbox again at (385, 271) on internal:testid=[data-testid="todo-item"s] >> nth=0 >> internal:role=checkbox
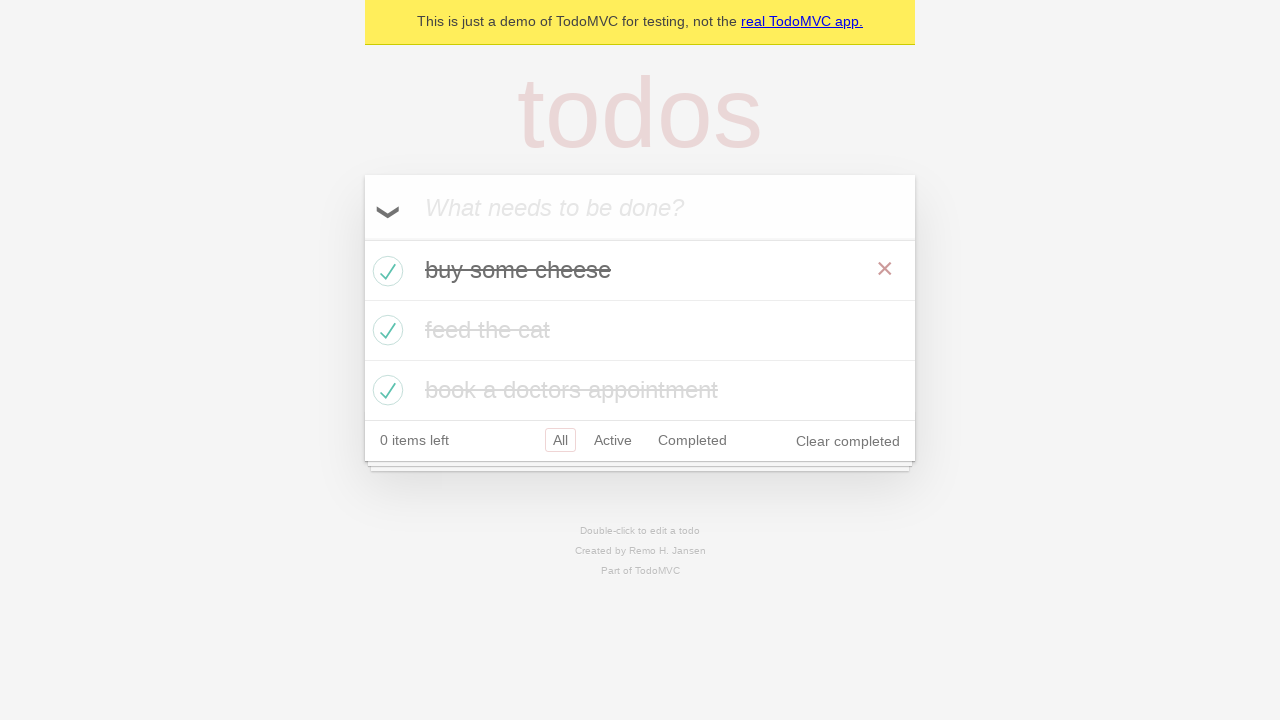

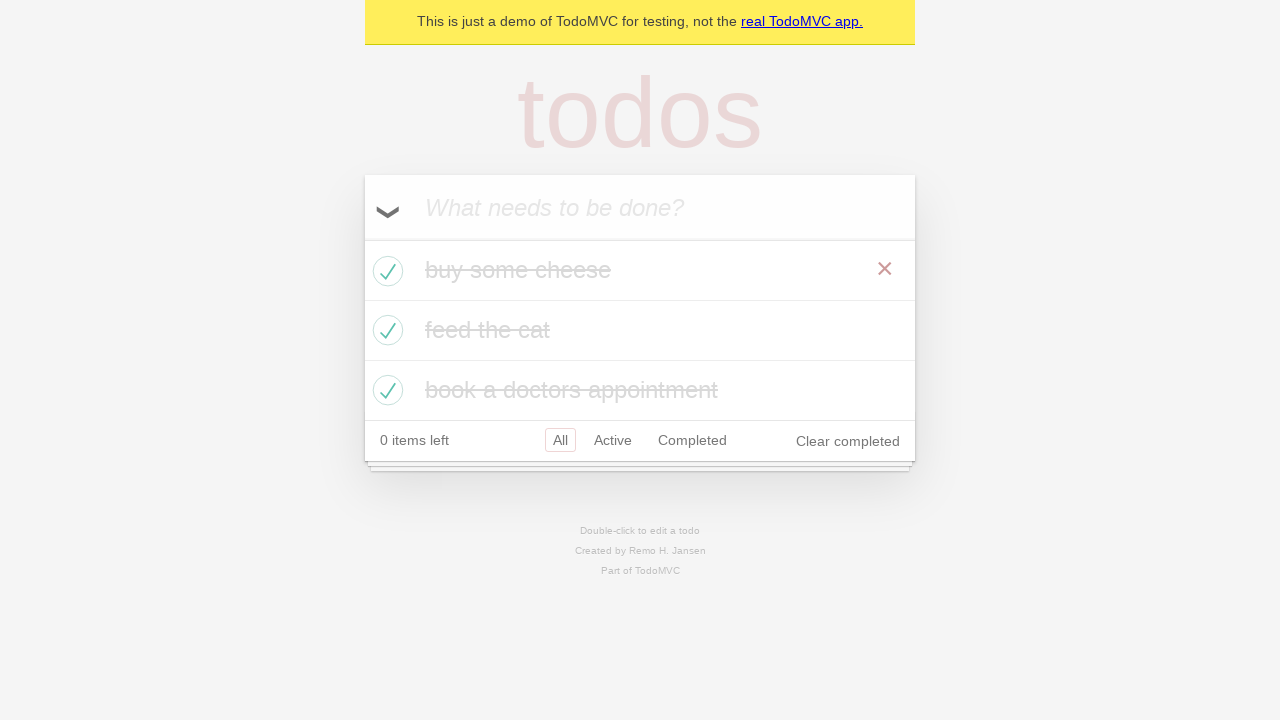